Tests the Playwright homepage by verifying the page title contains "Playwright", checking that the "Get Started" link has the correct href attribute, clicking on it, and verifying navigation to the intro page.

Starting URL: https://playwright.dev

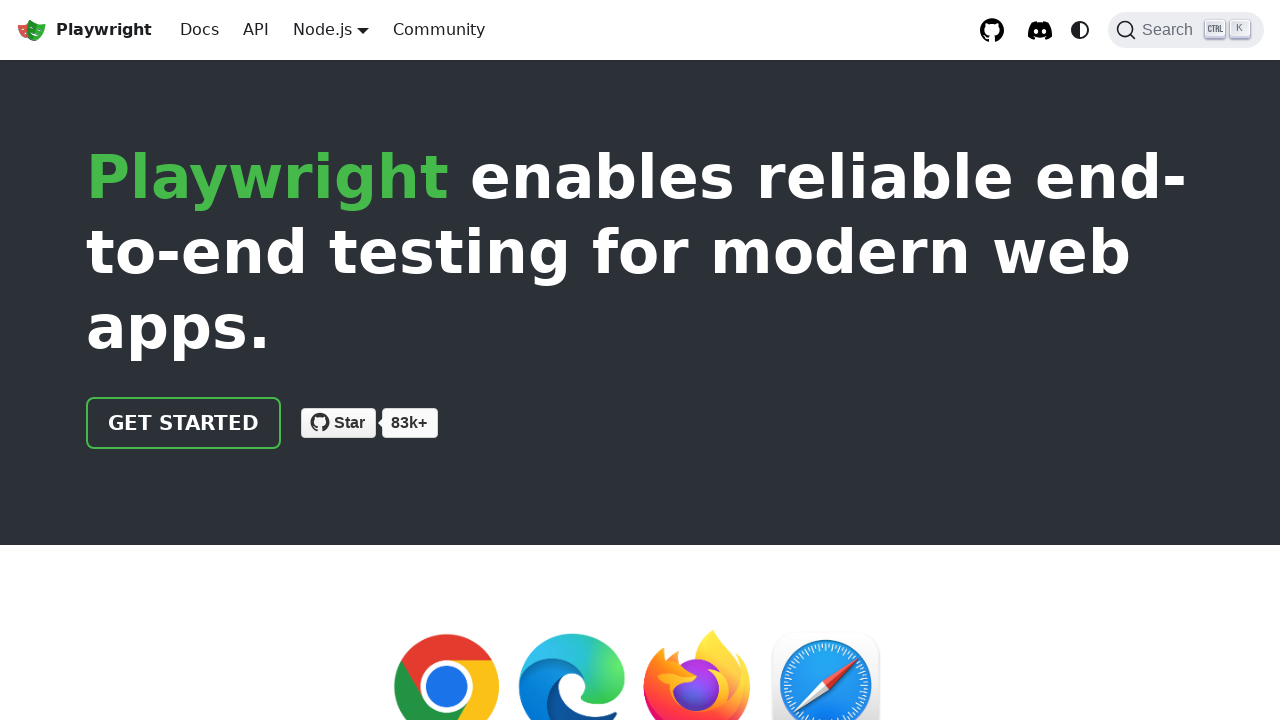

Verified page title contains 'Playwright'
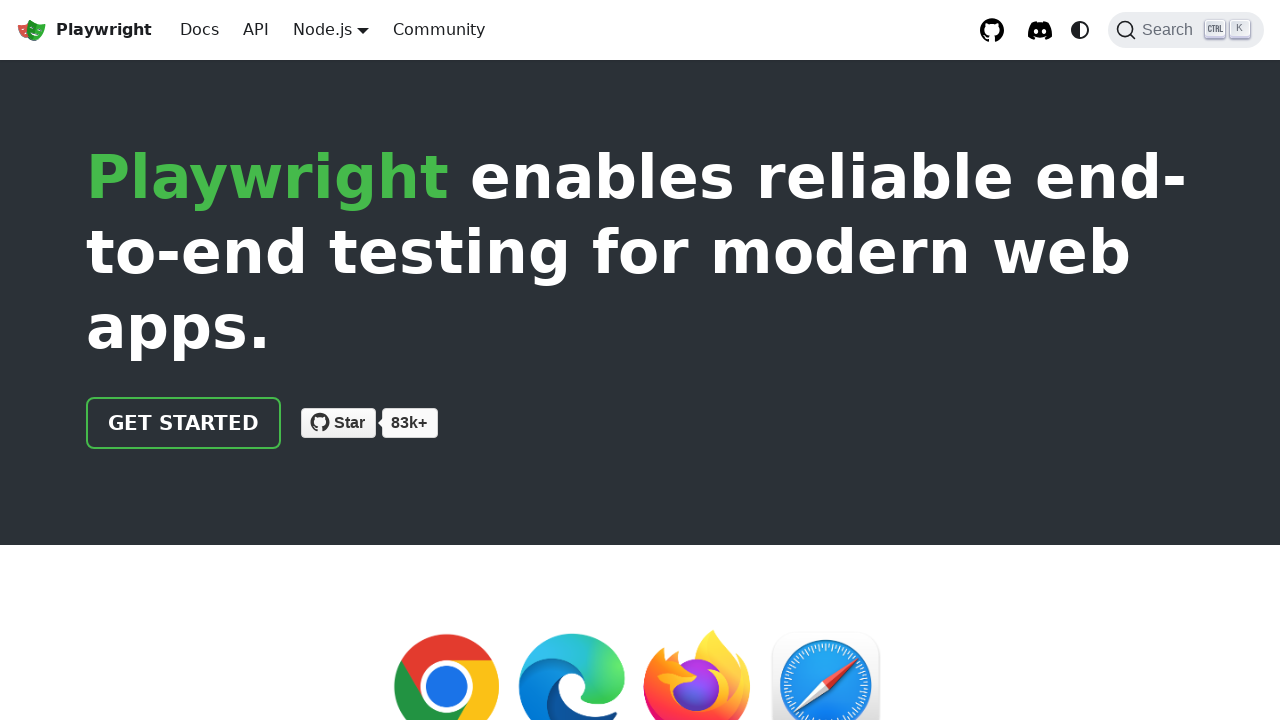

Located 'Get Started' link
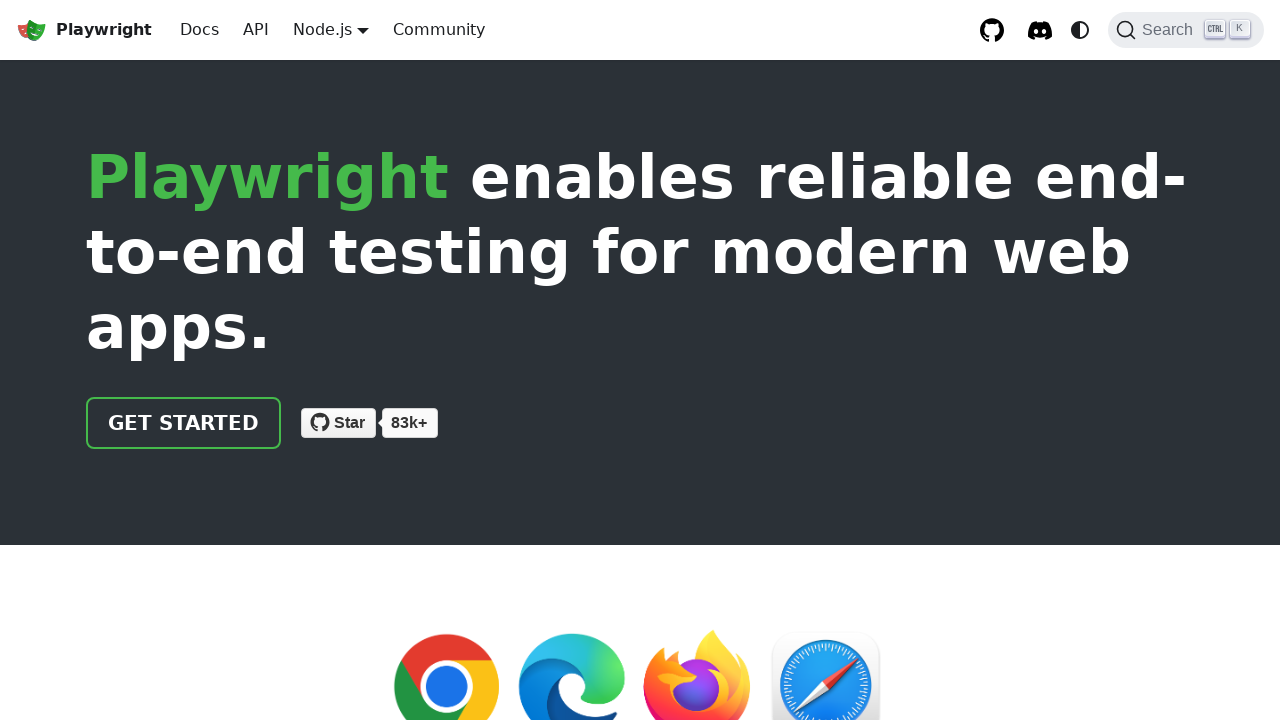

Verified 'Get Started' link has correct href attribute '/docs/intro'
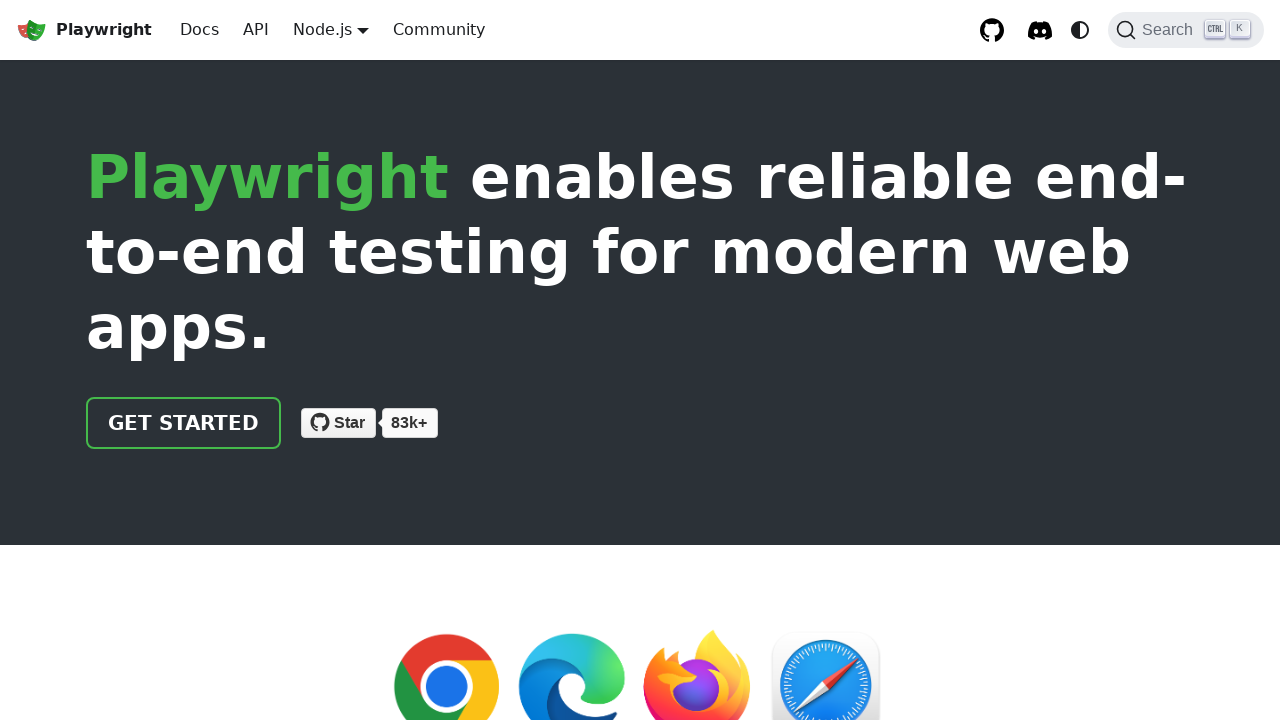

Clicked 'Get Started' link at (184, 423) on text=Get Started
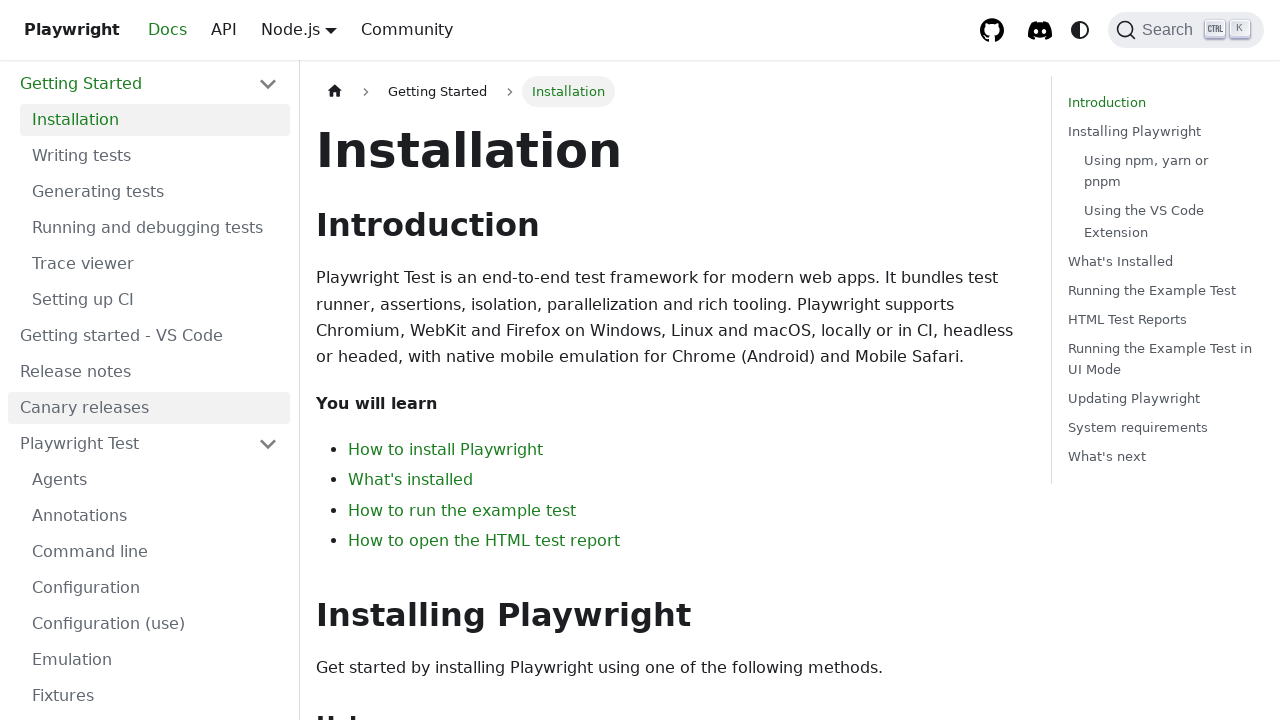

Verified navigation to intro page (URL contains 'intro')
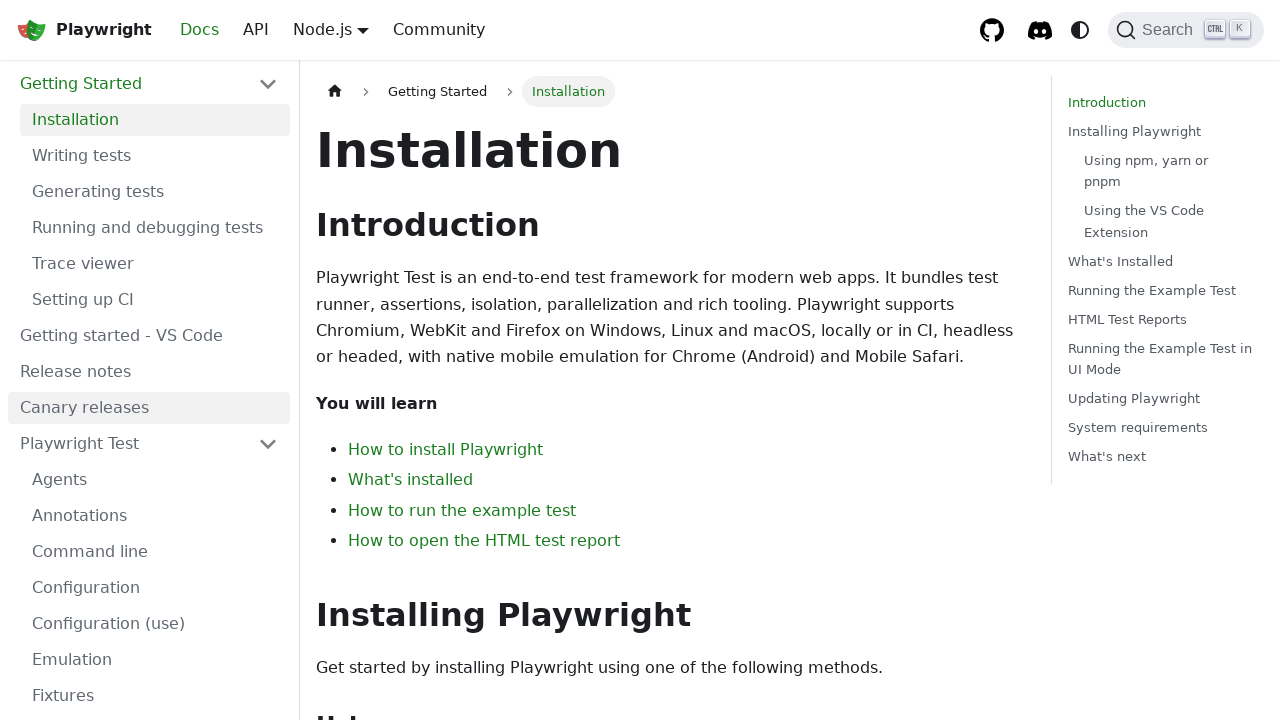

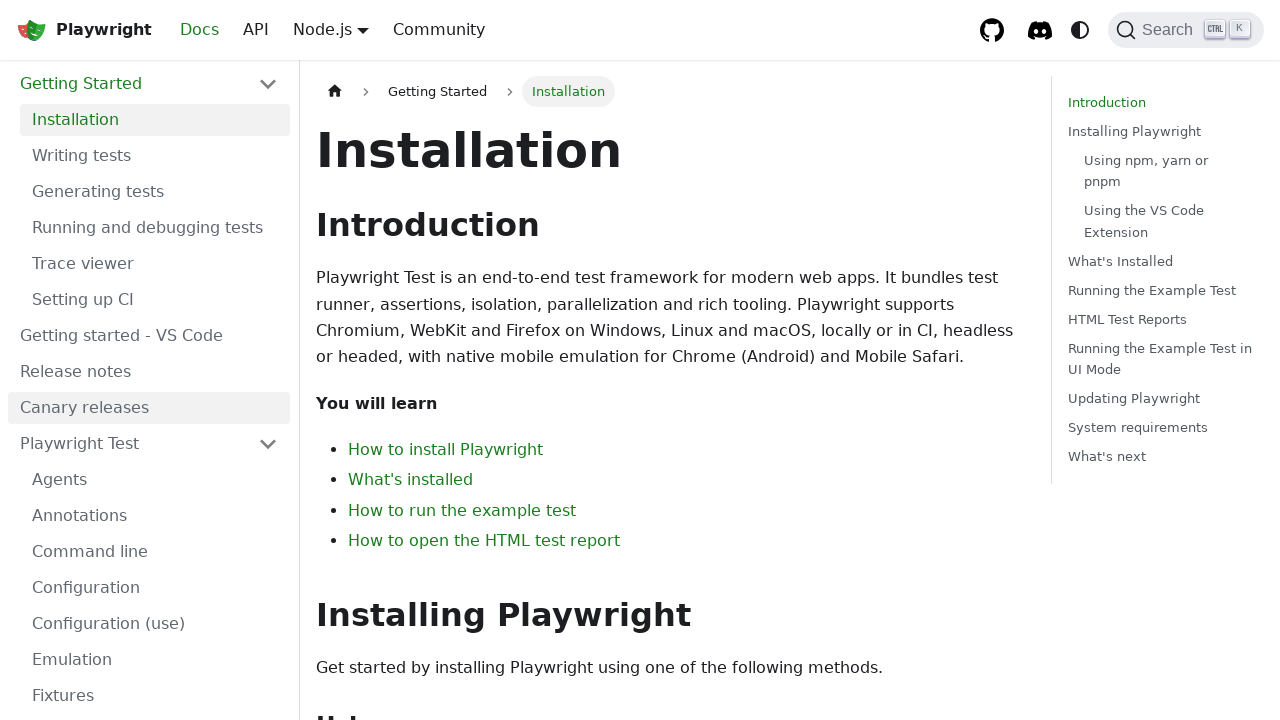